Tests the text box form by filling the full name field, clearing it, refilling with a different value, and submitting the form

Starting URL: https://demoqa.com/text-box

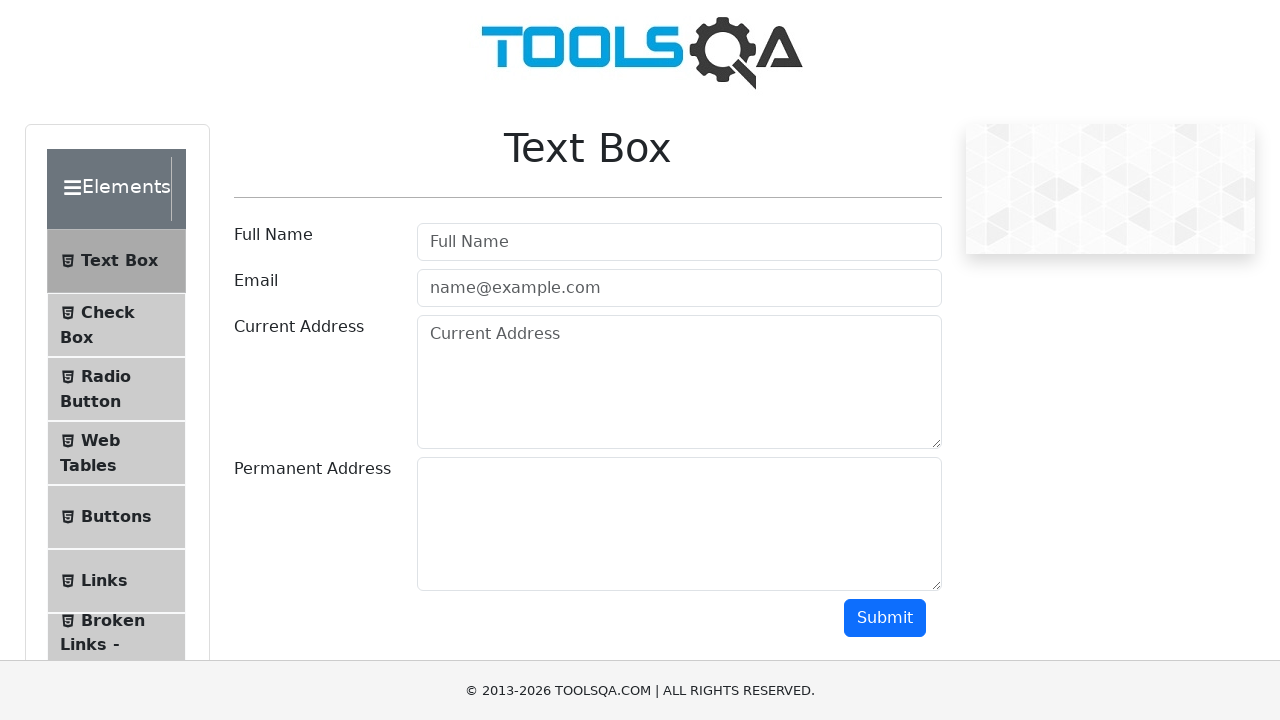

Filled full name field with 'odrigo' on #userName
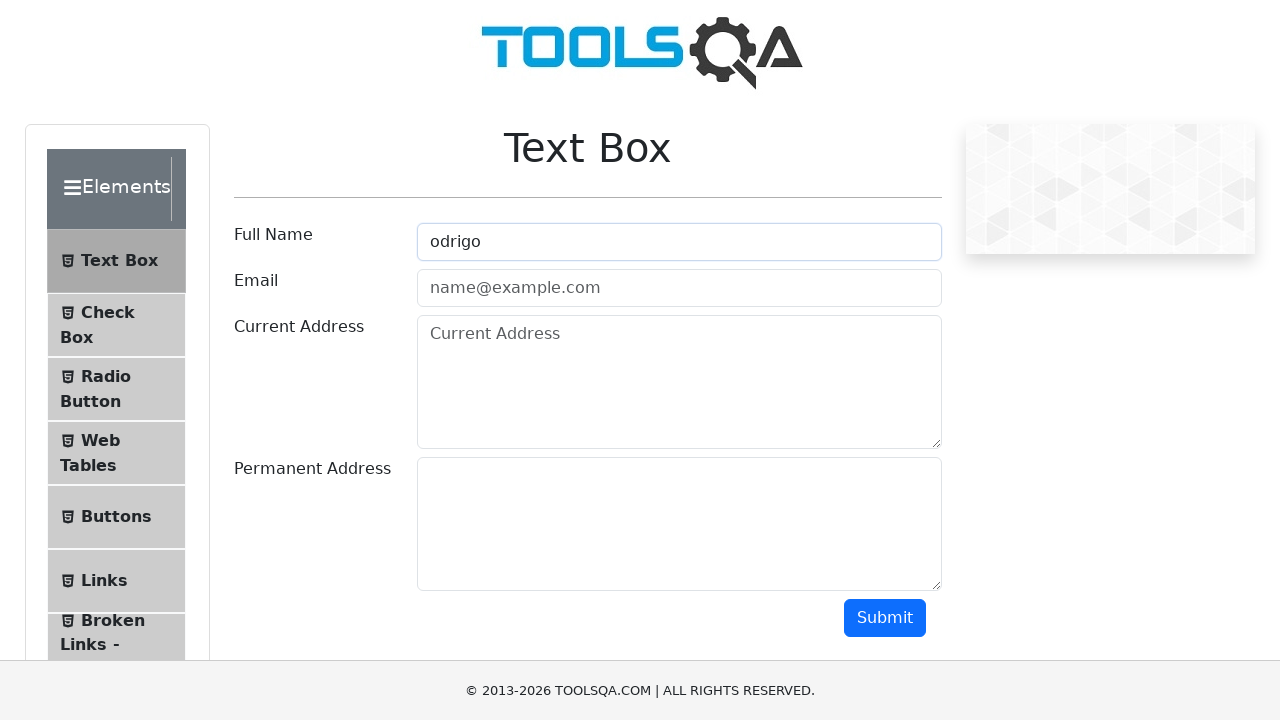

Cleared the full name field on #userName
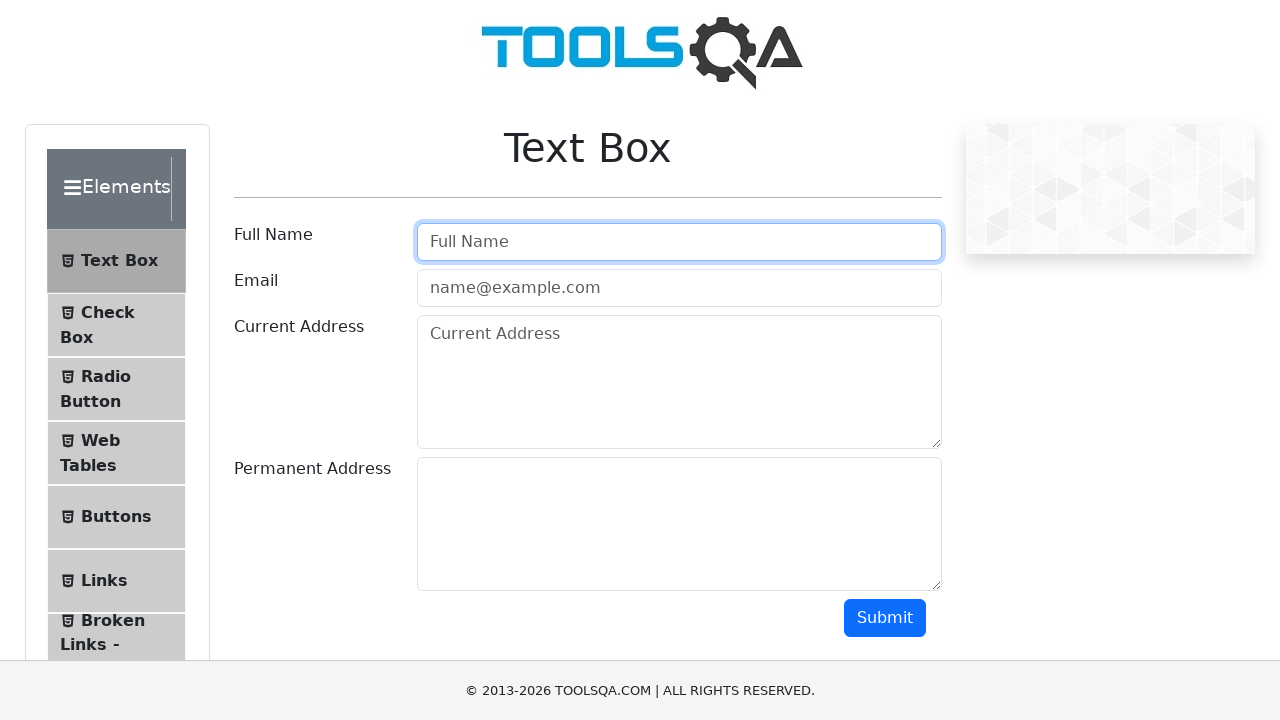

Filled full name field with 'Prado' on #userName
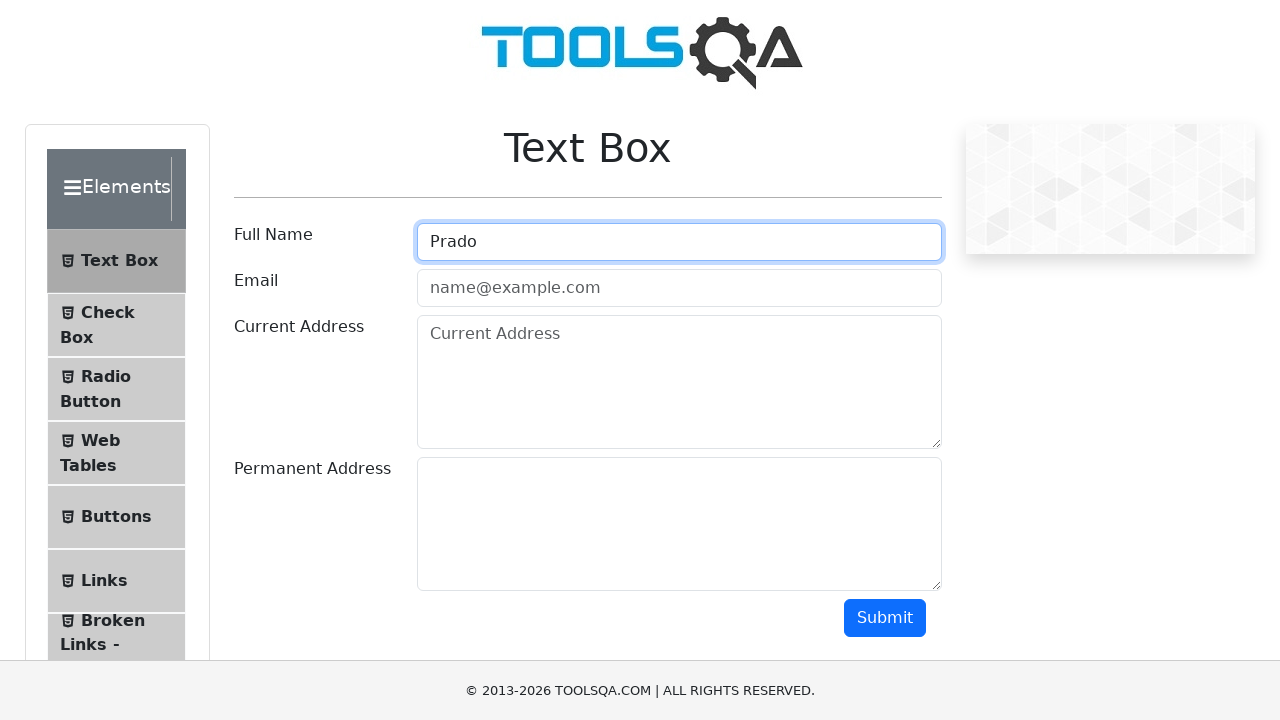

Scrolled submit button into view
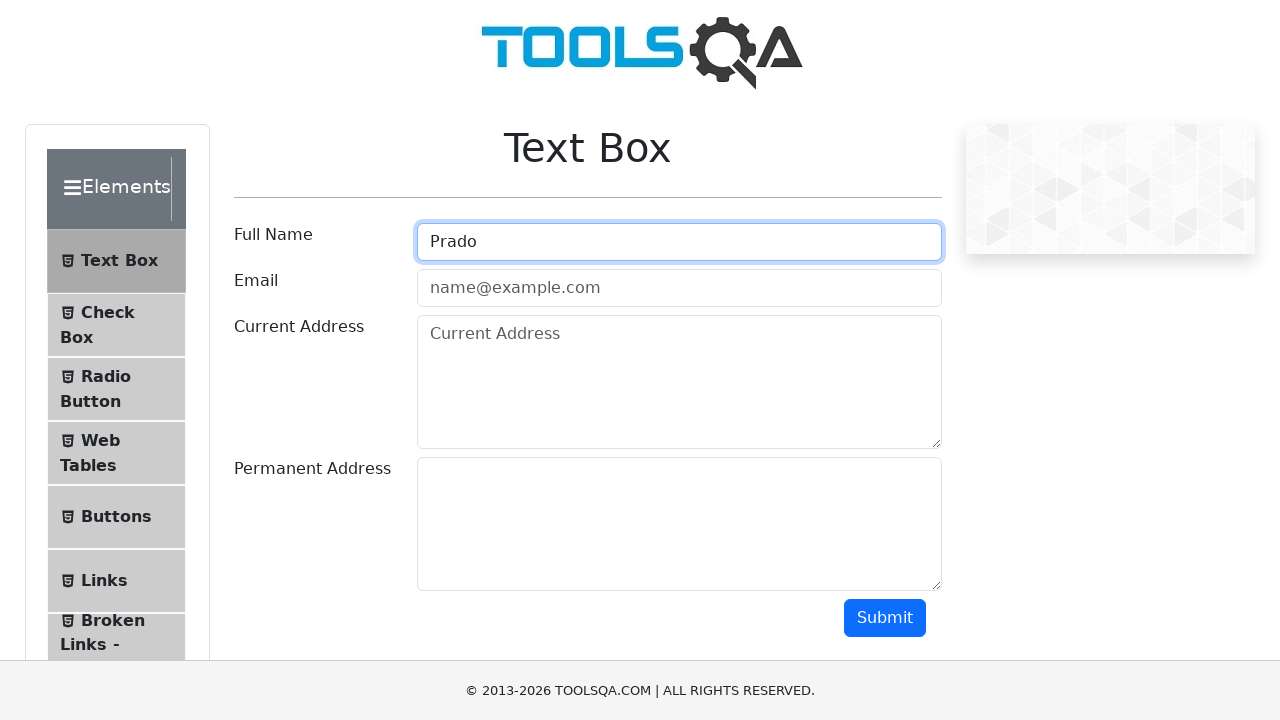

Clicked the submit button at (885, 618) on #submit
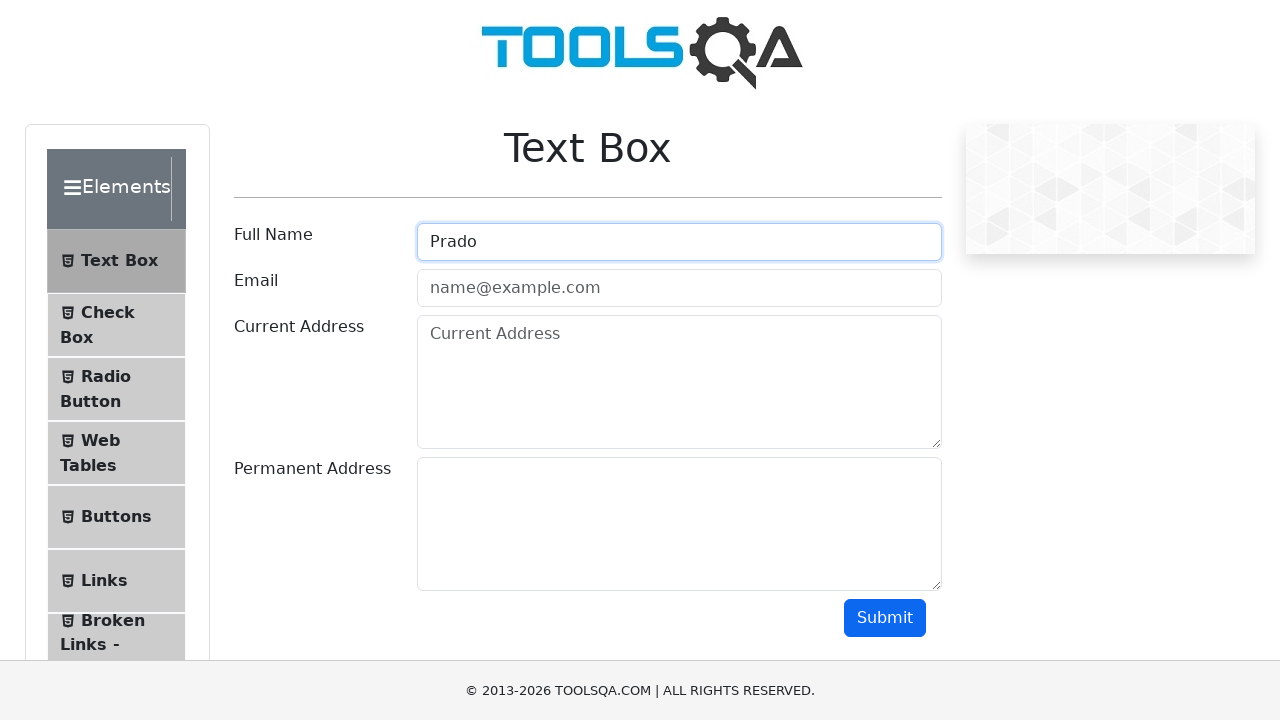

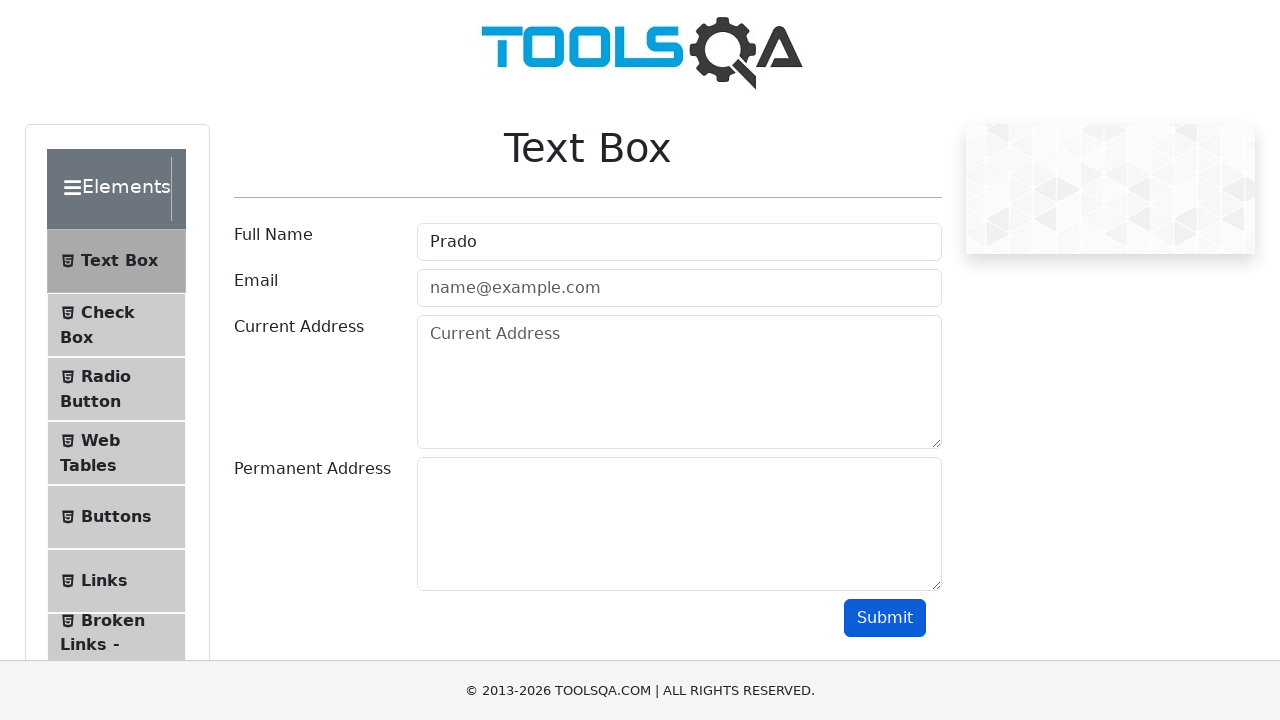